Tests double-click functionality on a jQuery demo page by double-clicking an element and verifying the background color changes

Starting URL: https://api.jquery.com/dblclick/

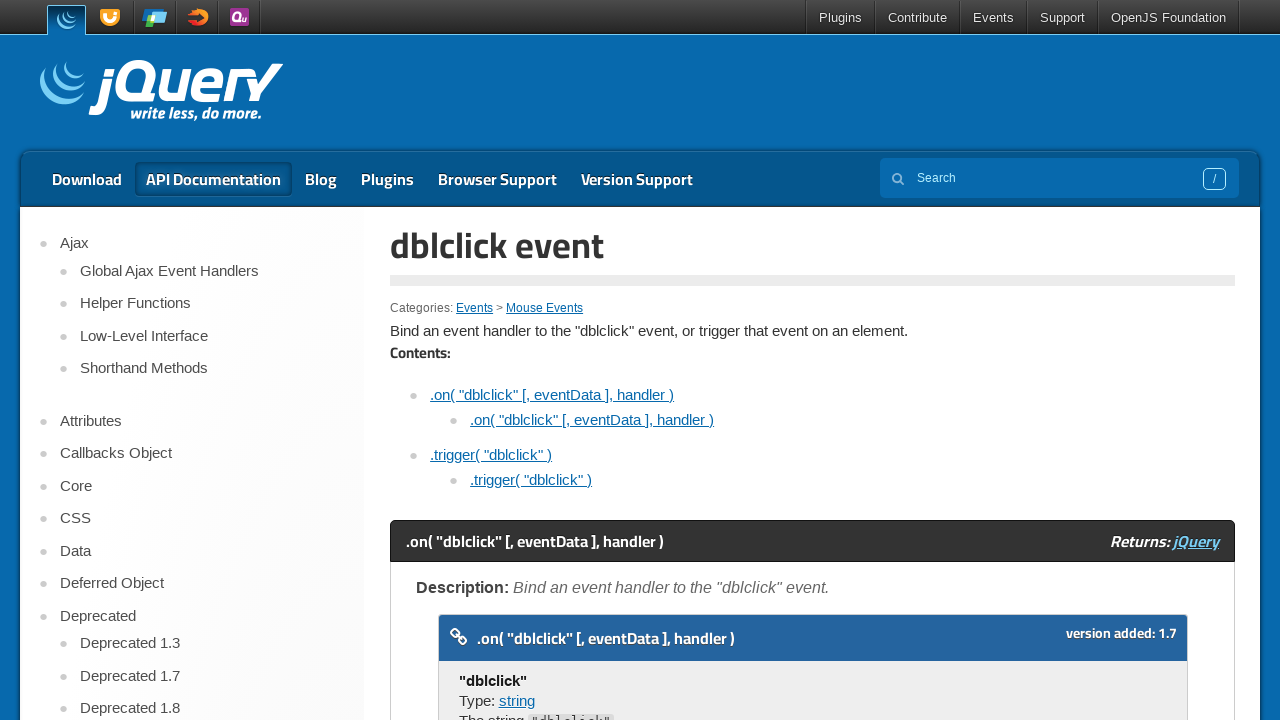

Located and switched to first iframe containing the demo
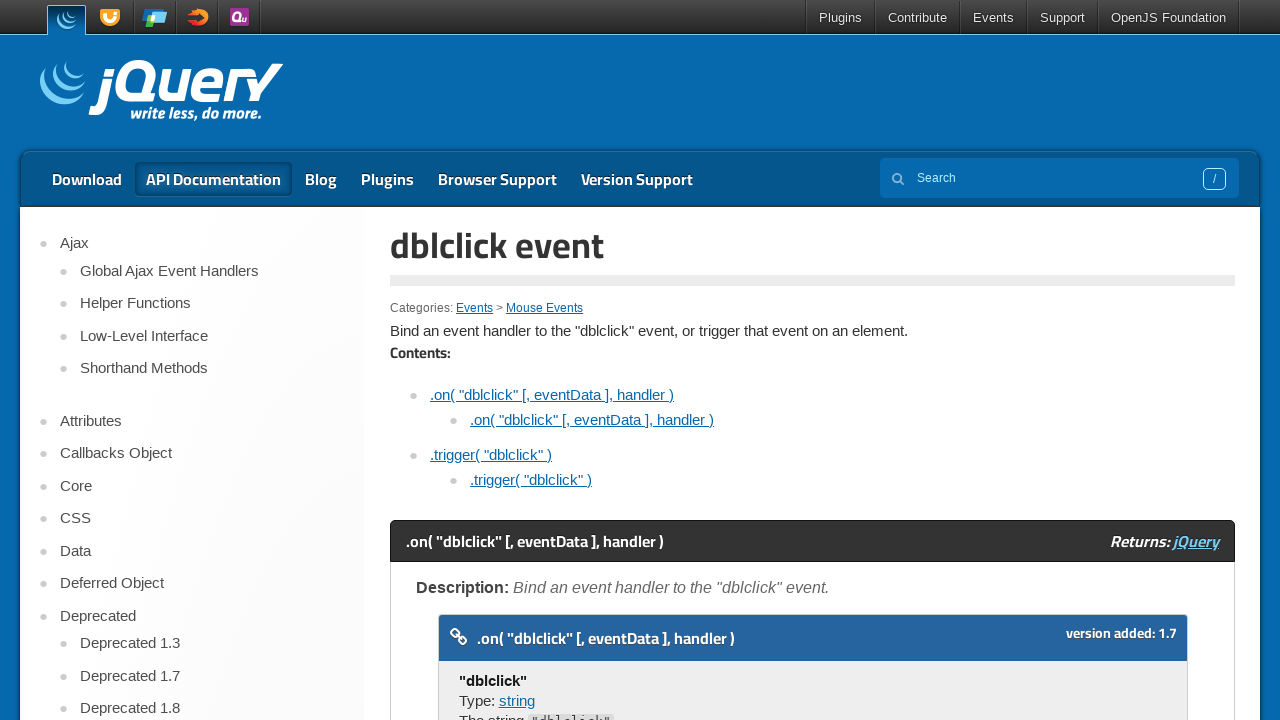

Located the target element to double-click
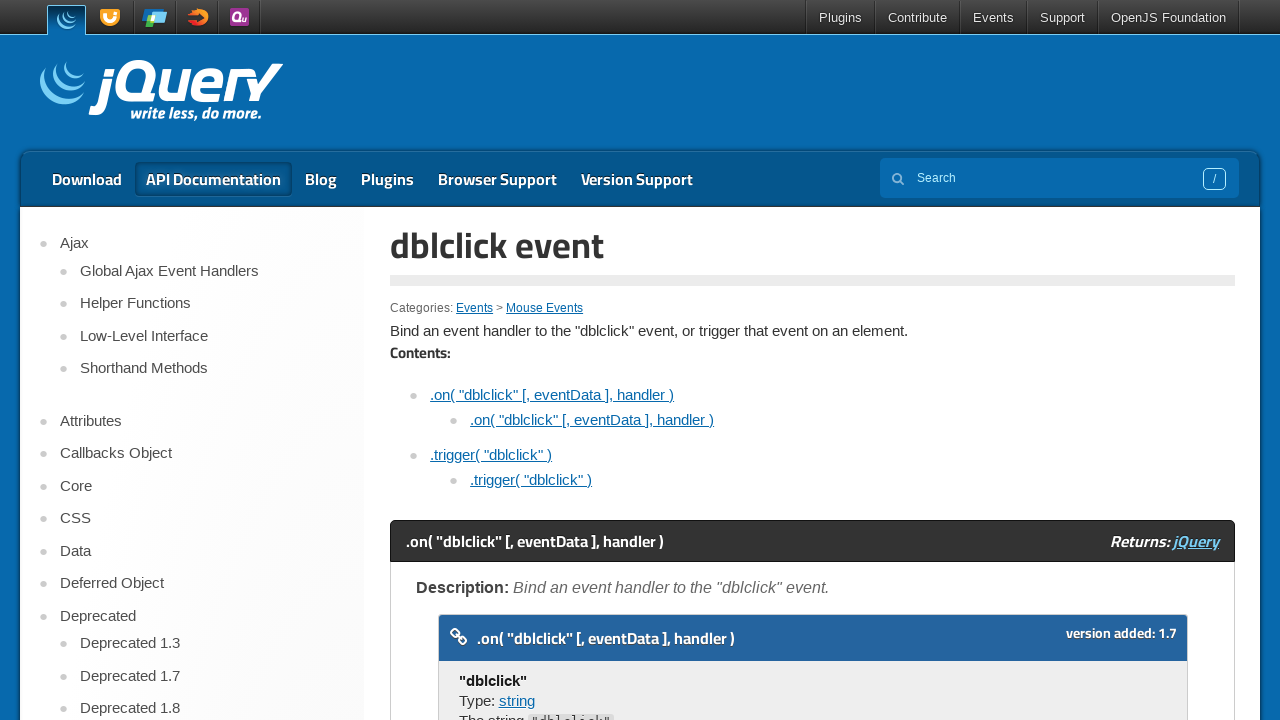

Scrolled target element into view
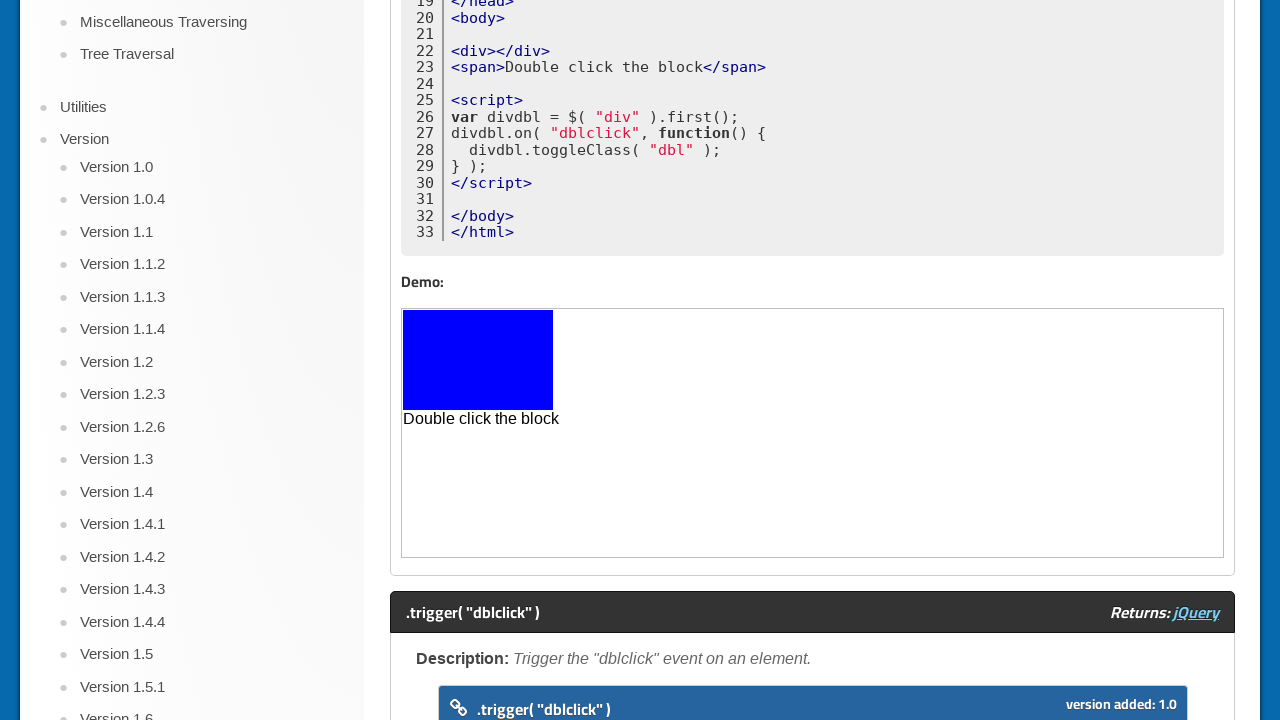

Double-clicked the target element at (478, 360) on xpath=//iframe >> nth=0 >> internal:control=enter-frame >> xpath=//span[text()='
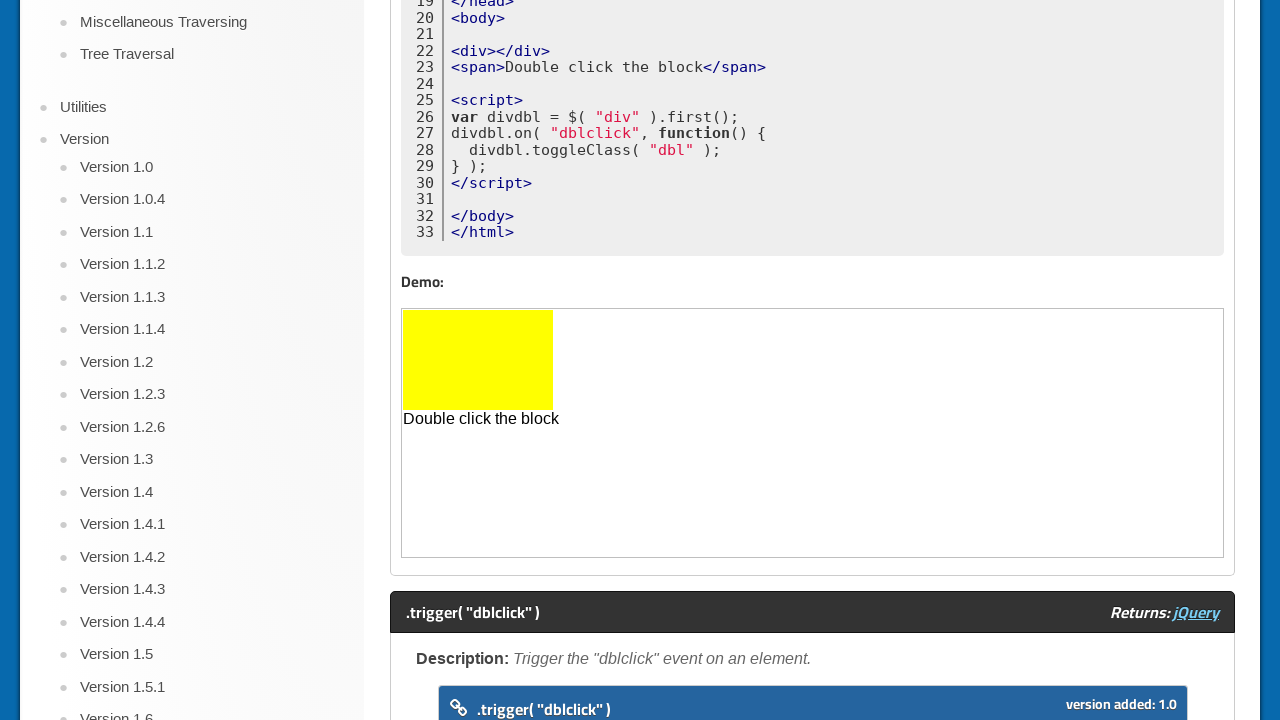

Waited 500ms for background color change to take effect
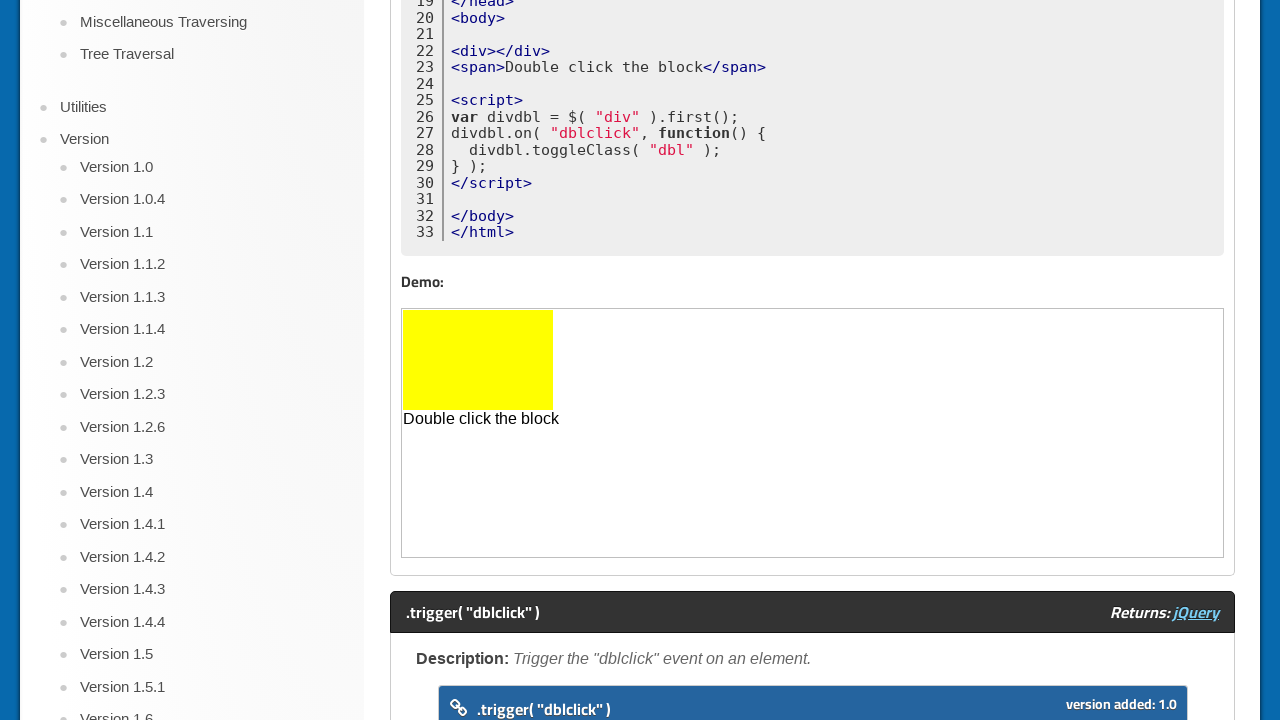

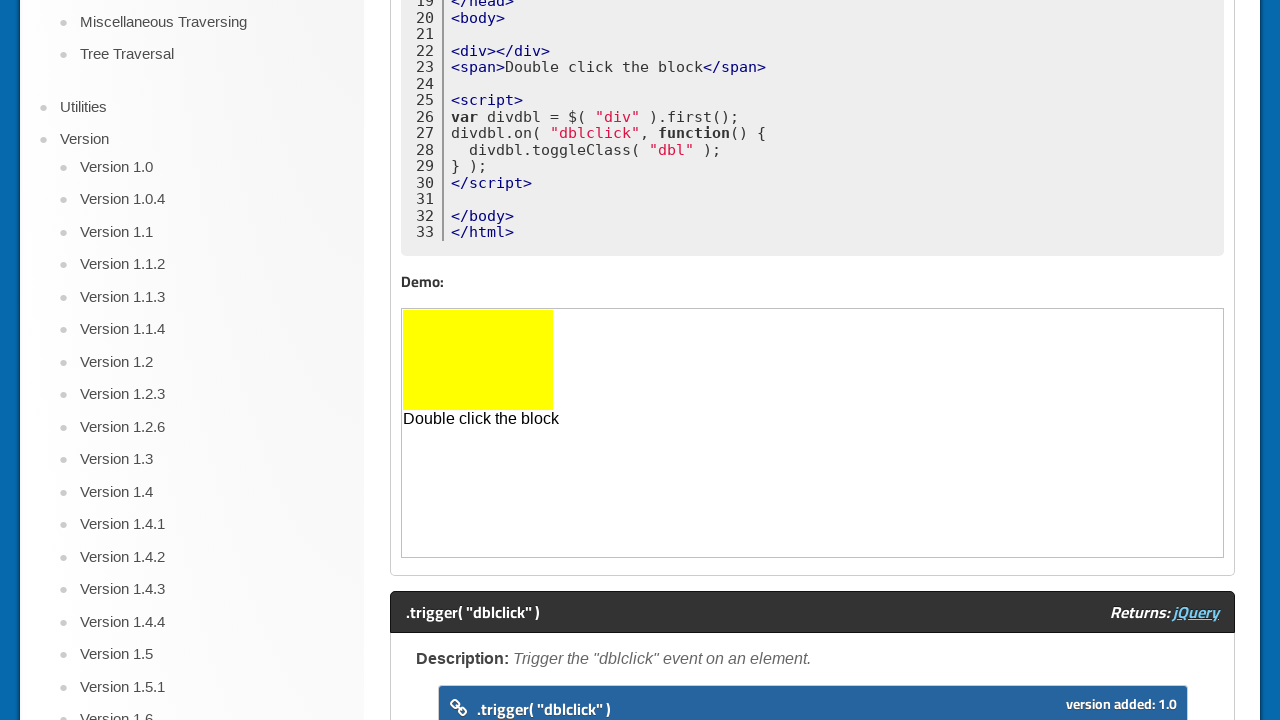